Tests the jQuery UI spinner widget by entering a value, using keyboard arrow keys to increment it, retrieving the value via button click and alert, and toggling the disable state of the input.

Starting URL: https://jqueryui.com/spinner/

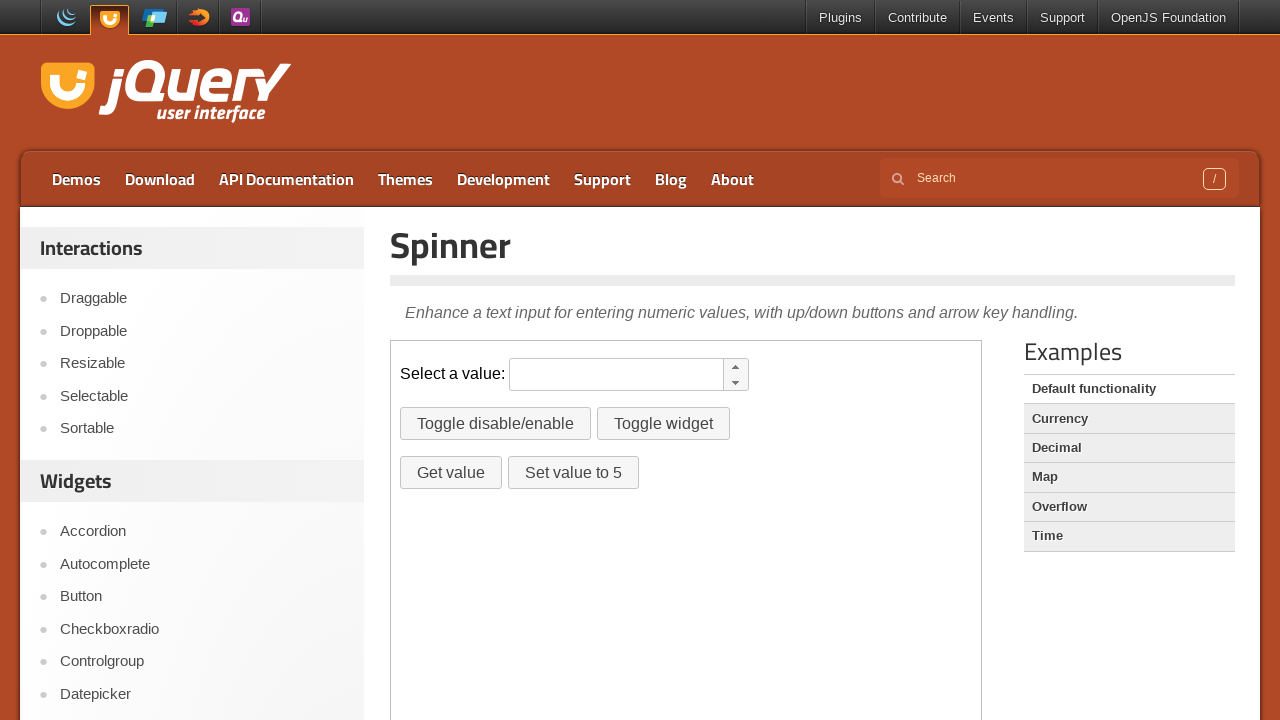

Located demo iframe
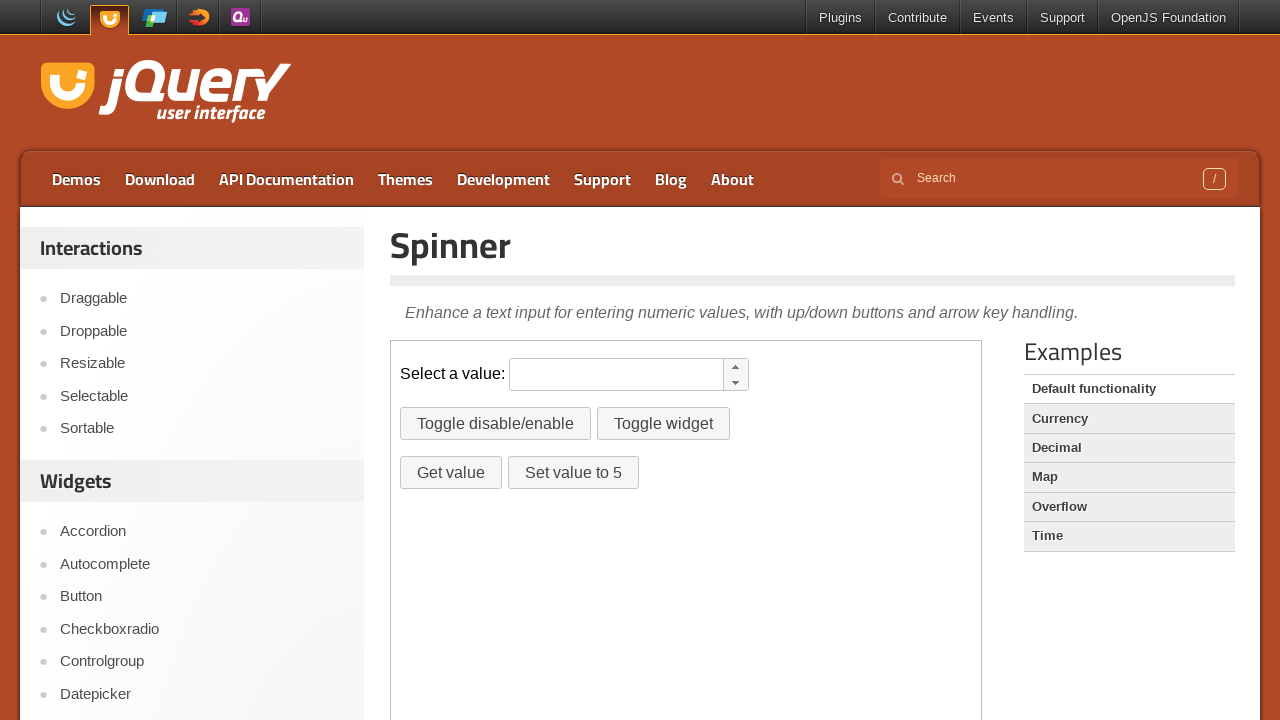

Located spinner input element
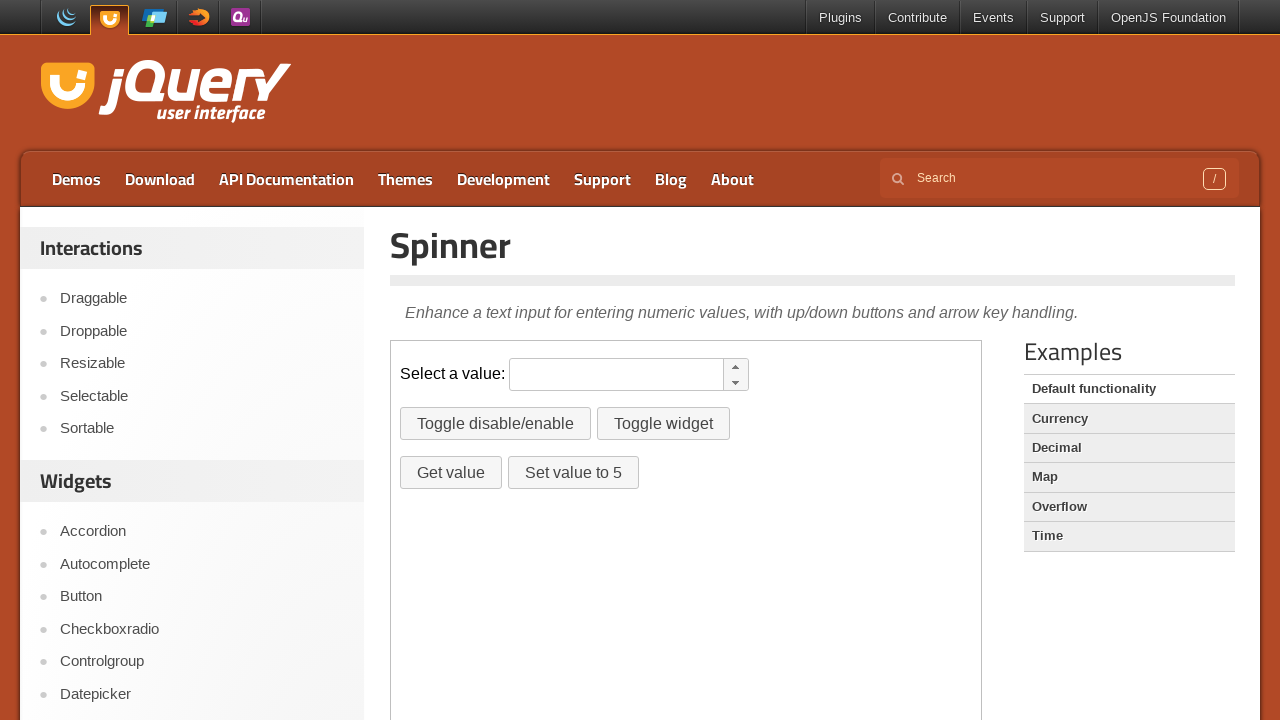

Filled spinner input with value '10' on .demo-frame >> internal:control=enter-frame >> #spinner
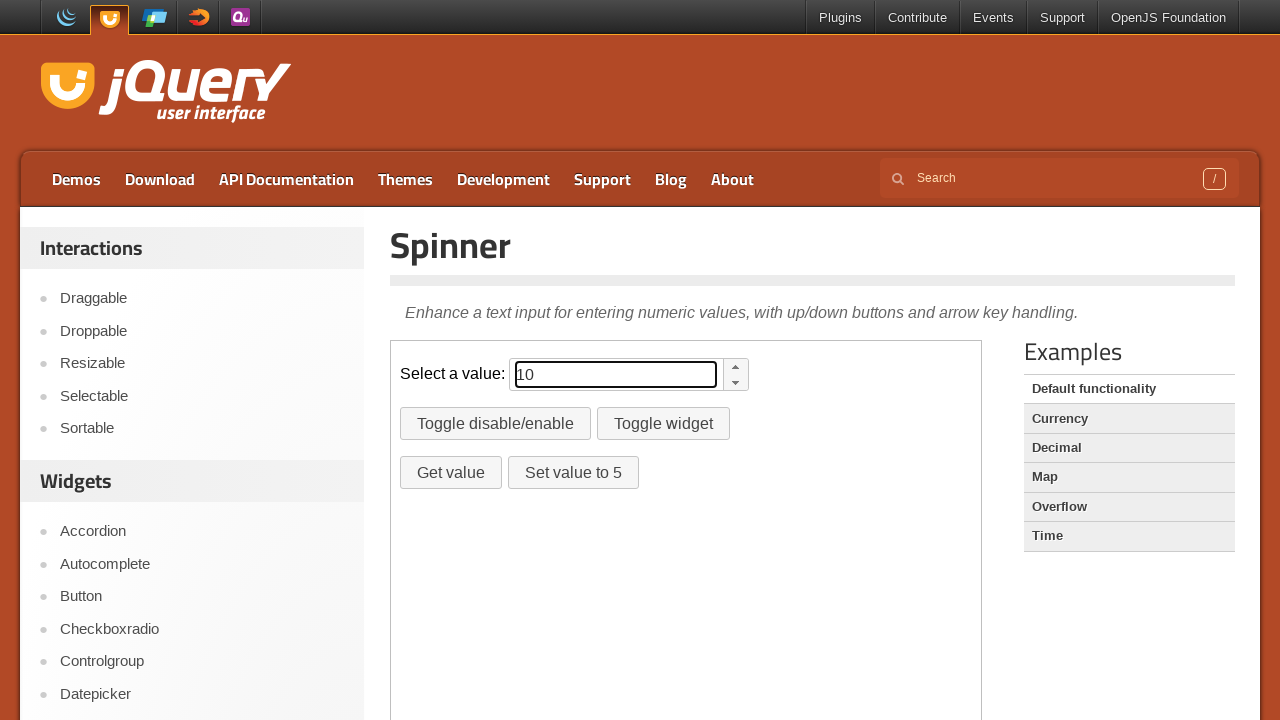

Pressed ArrowUp key (iteration 1/10) on .demo-frame >> internal:control=enter-frame >> #spinner
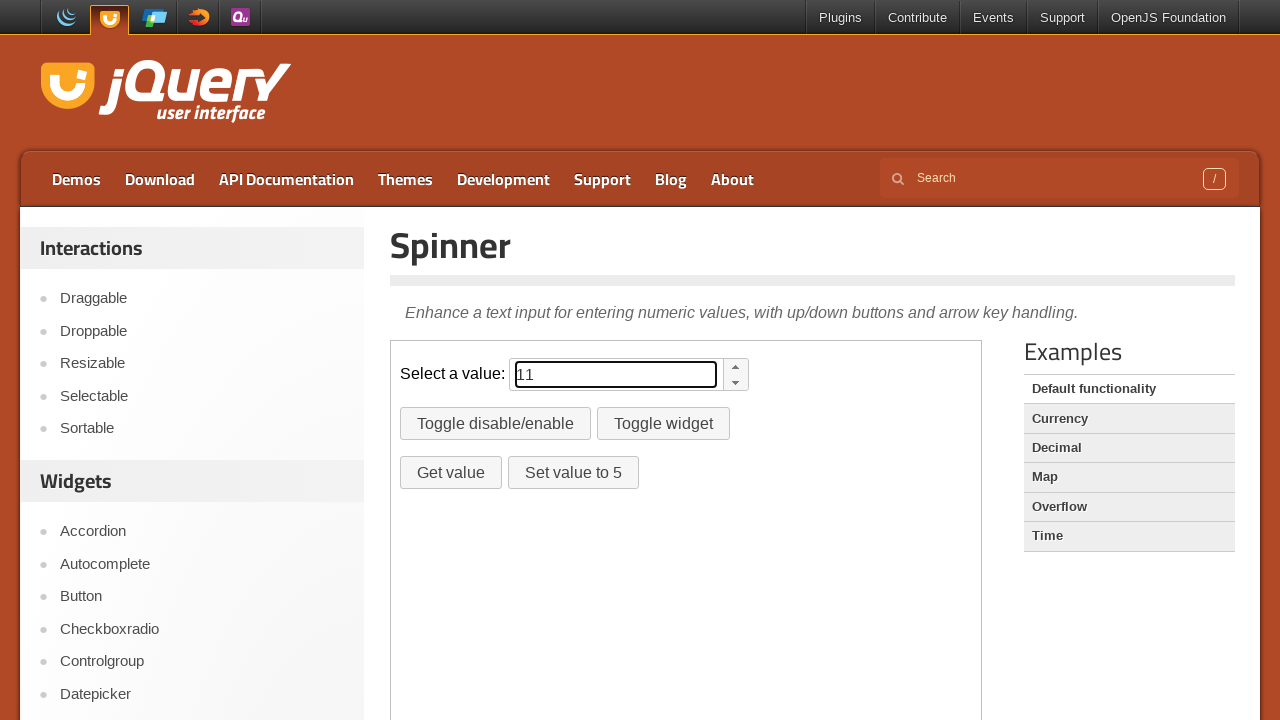

Pressed ArrowUp key (iteration 2/10) on .demo-frame >> internal:control=enter-frame >> #spinner
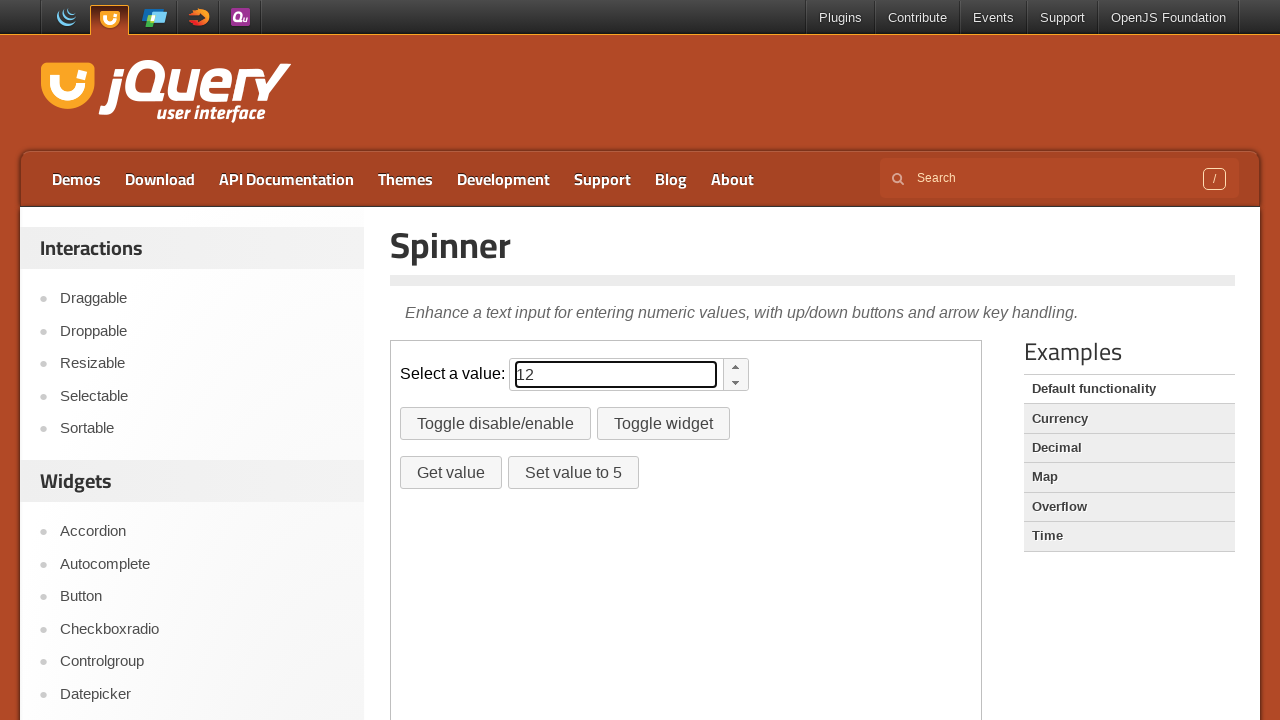

Pressed ArrowUp key (iteration 3/10) on .demo-frame >> internal:control=enter-frame >> #spinner
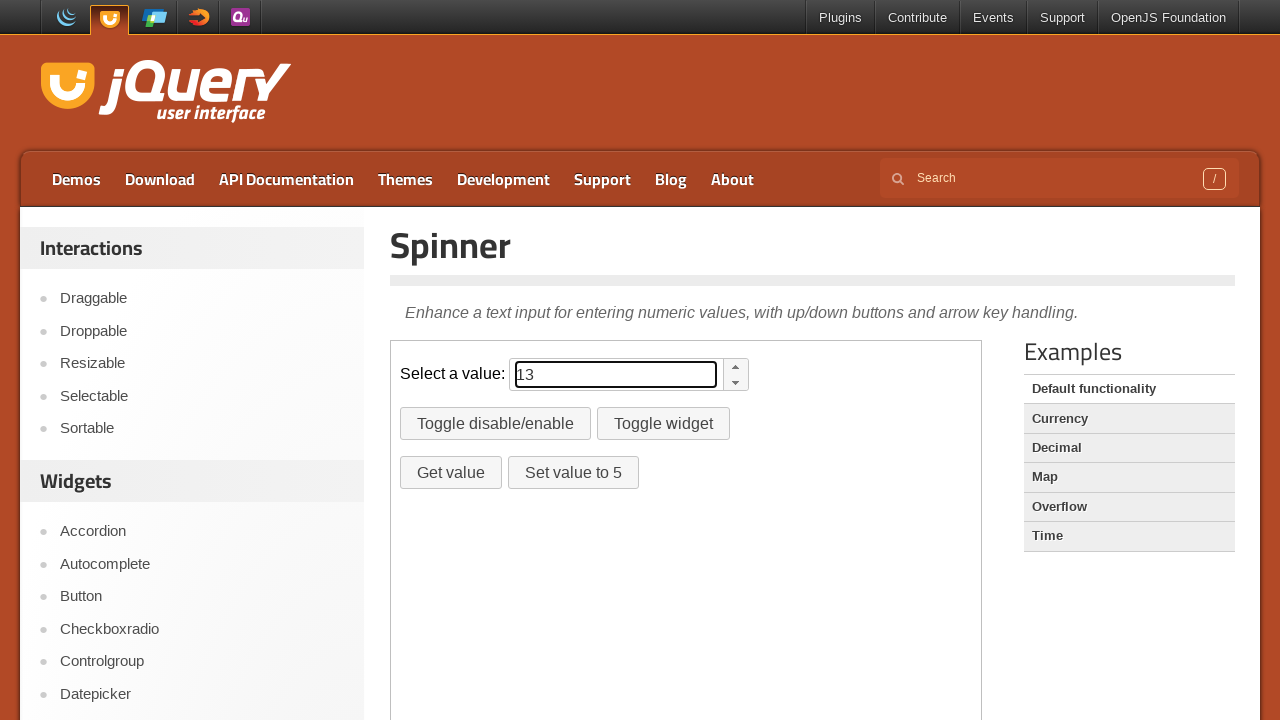

Pressed ArrowUp key (iteration 4/10) on .demo-frame >> internal:control=enter-frame >> #spinner
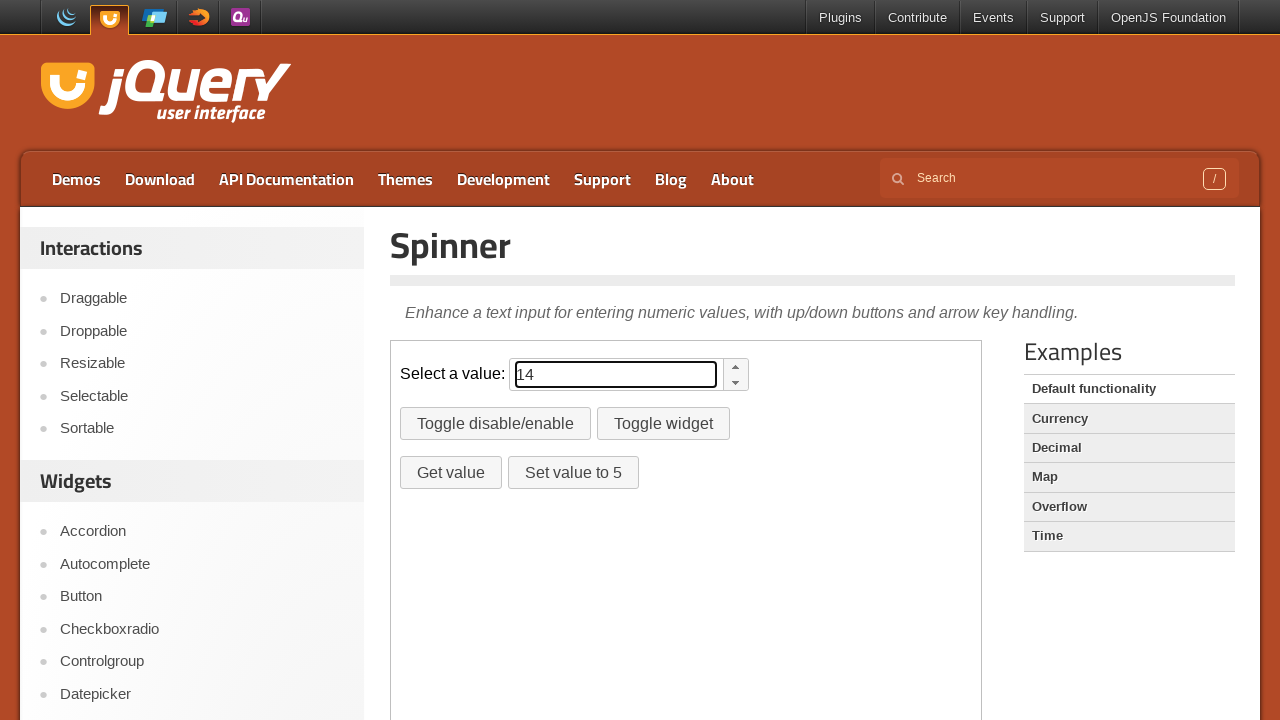

Pressed ArrowUp key (iteration 5/10) on .demo-frame >> internal:control=enter-frame >> #spinner
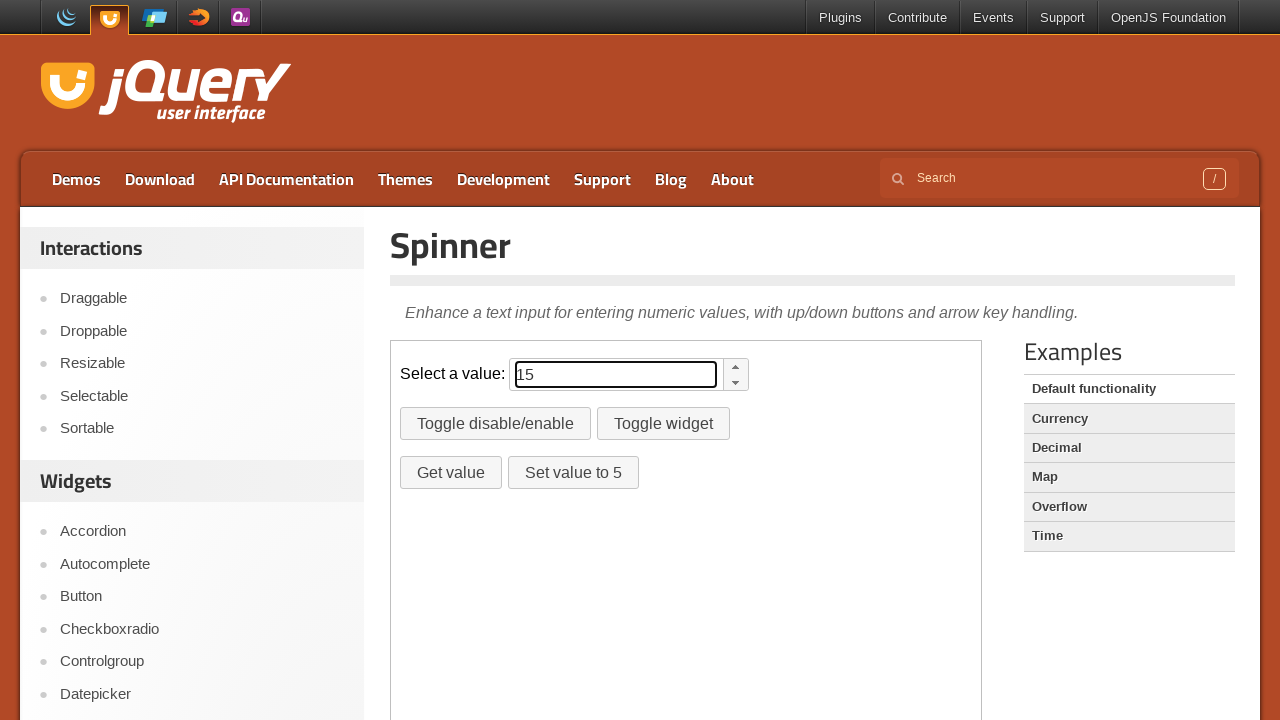

Pressed ArrowUp key (iteration 6/10) on .demo-frame >> internal:control=enter-frame >> #spinner
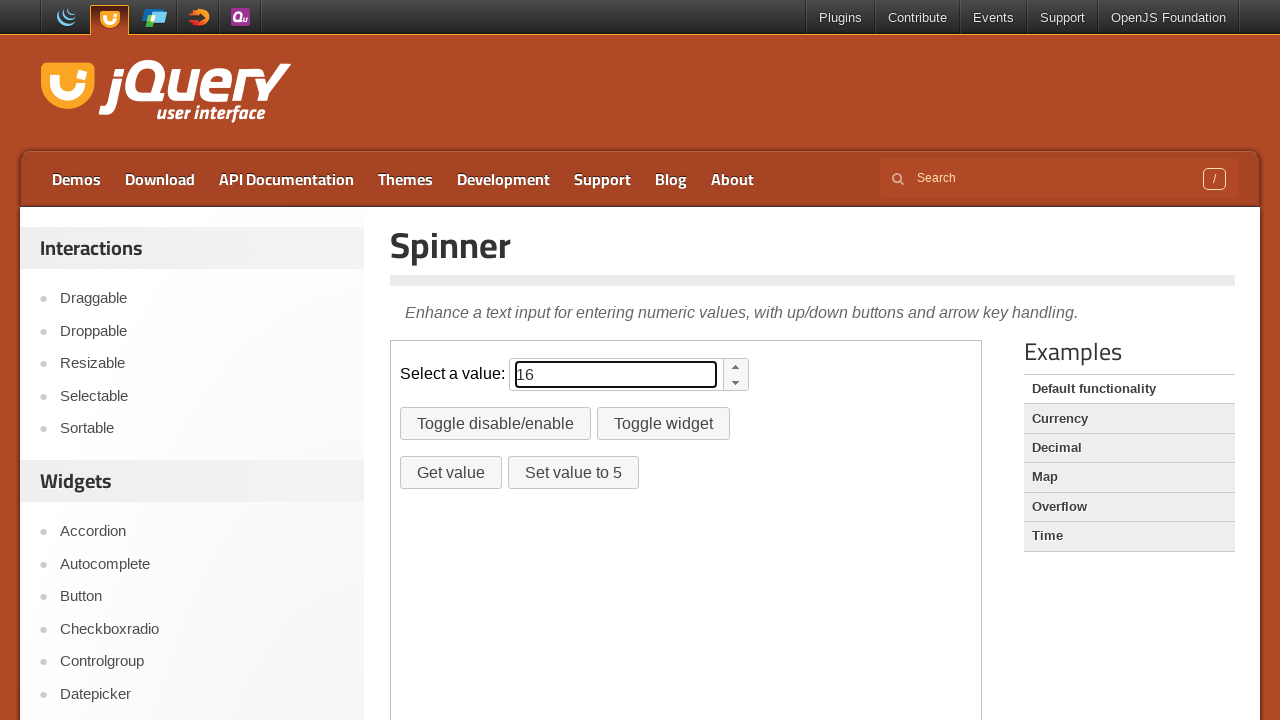

Pressed ArrowUp key (iteration 7/10) on .demo-frame >> internal:control=enter-frame >> #spinner
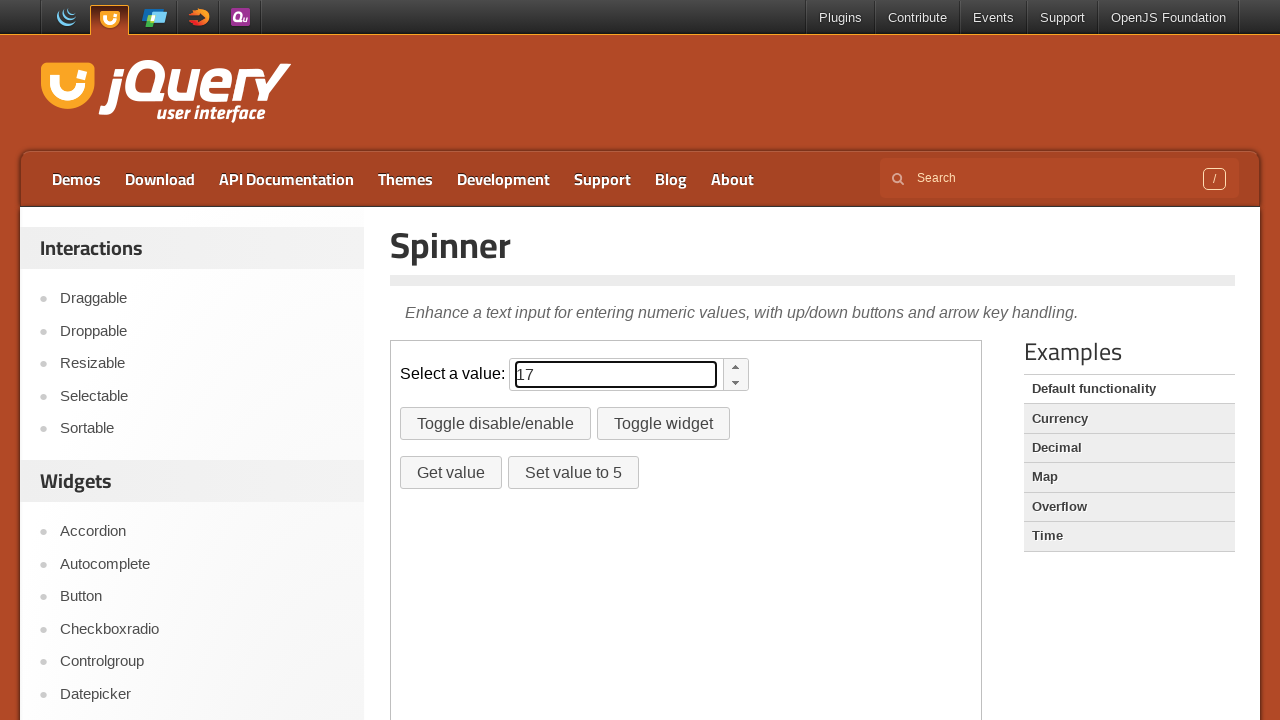

Pressed ArrowUp key (iteration 8/10) on .demo-frame >> internal:control=enter-frame >> #spinner
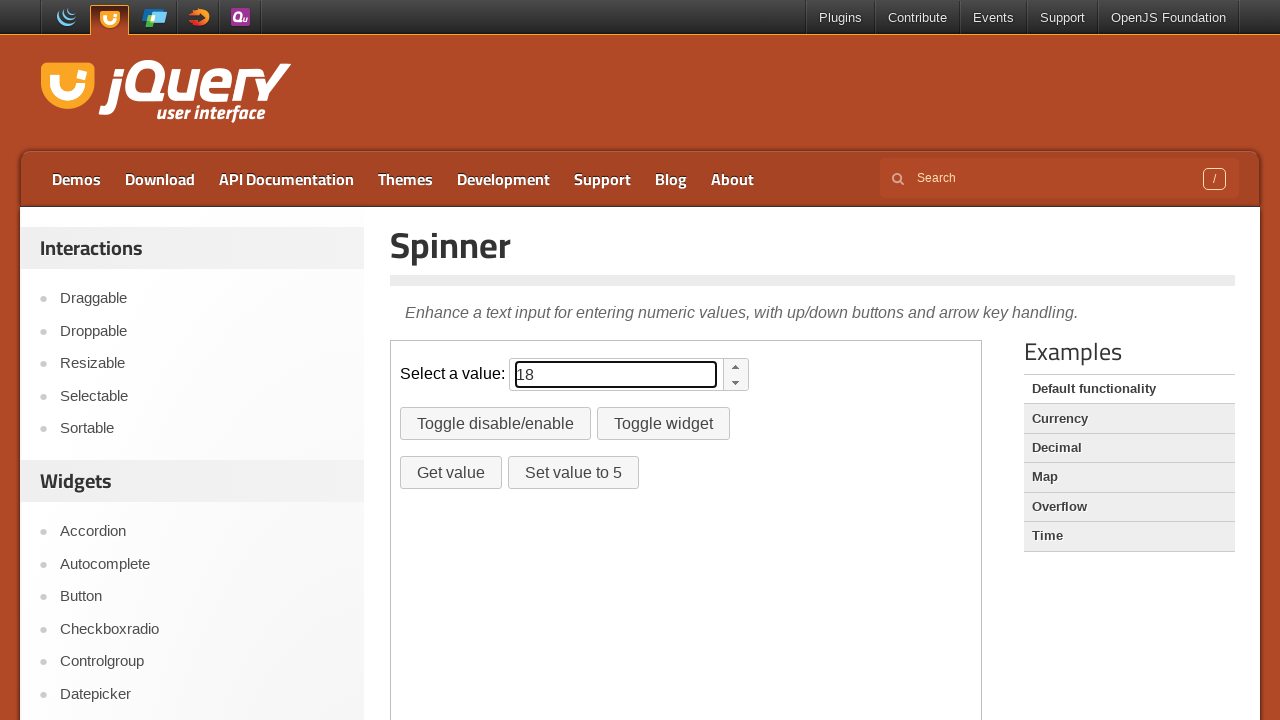

Pressed ArrowUp key (iteration 9/10) on .demo-frame >> internal:control=enter-frame >> #spinner
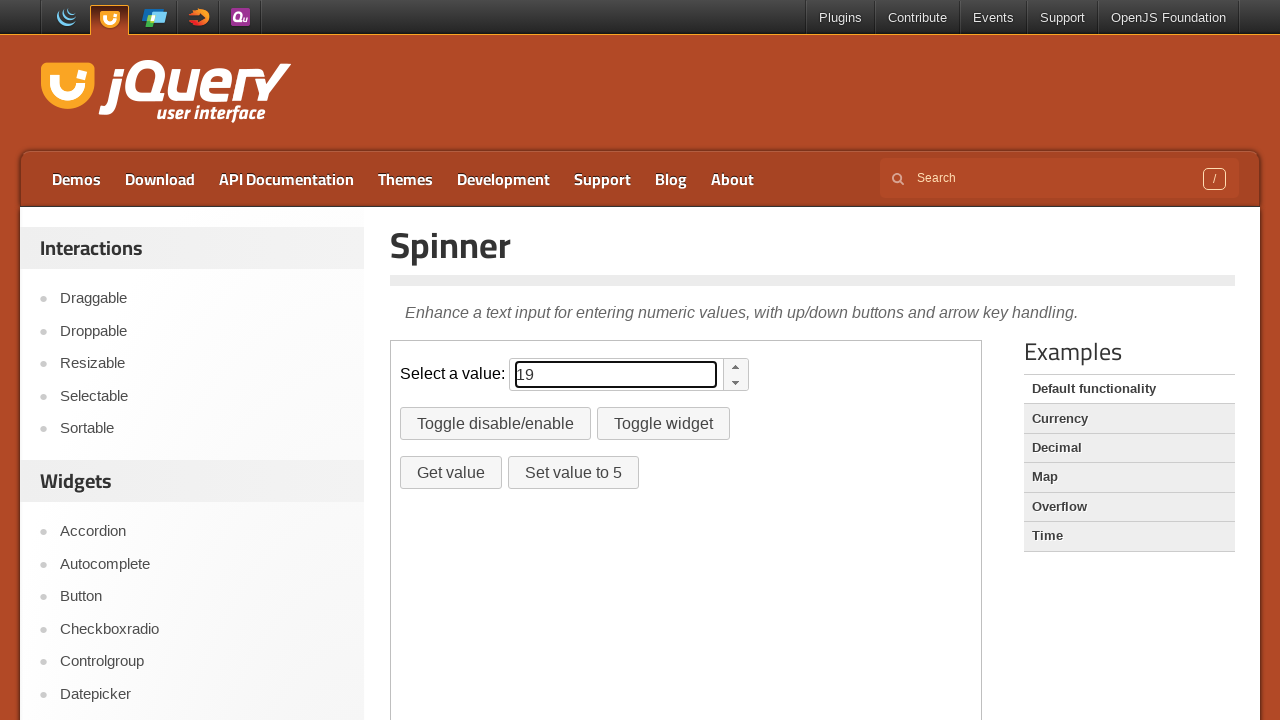

Pressed ArrowUp key (iteration 10/10) on .demo-frame >> internal:control=enter-frame >> #spinner
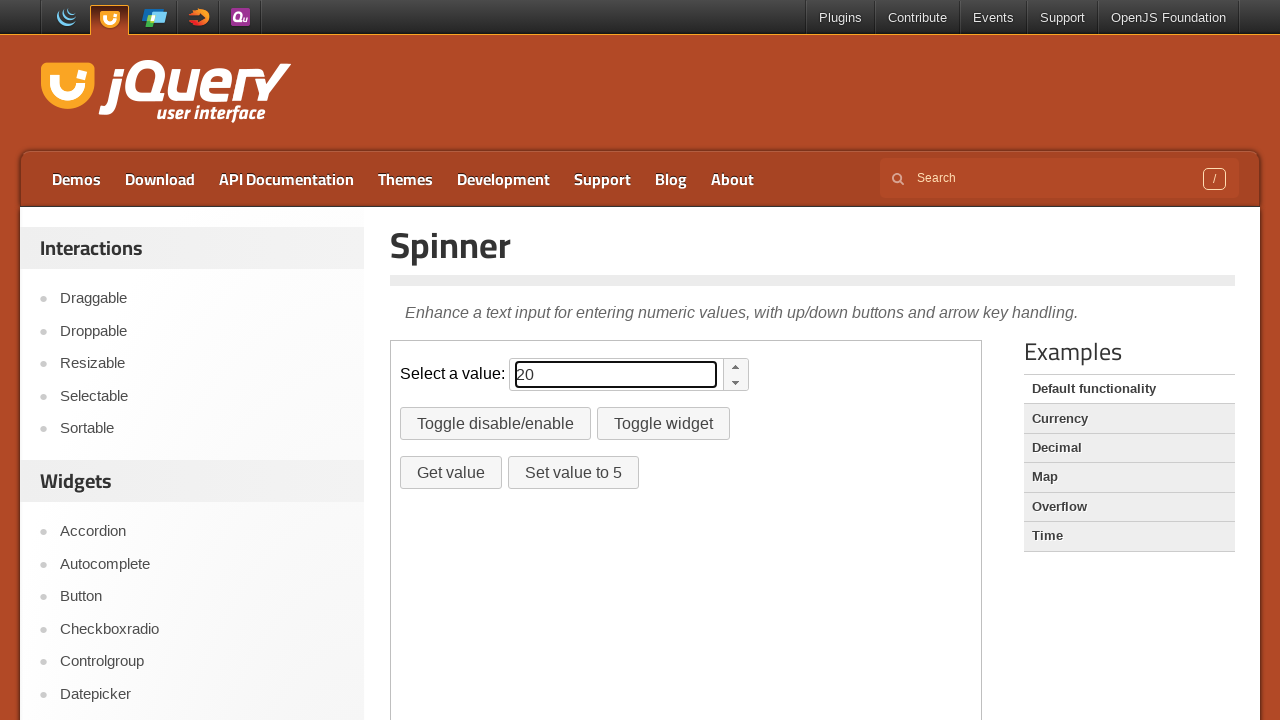

Clicked 'Get value' button to trigger alert at (451, 473) on .demo-frame >> internal:control=enter-frame >> #getvalue
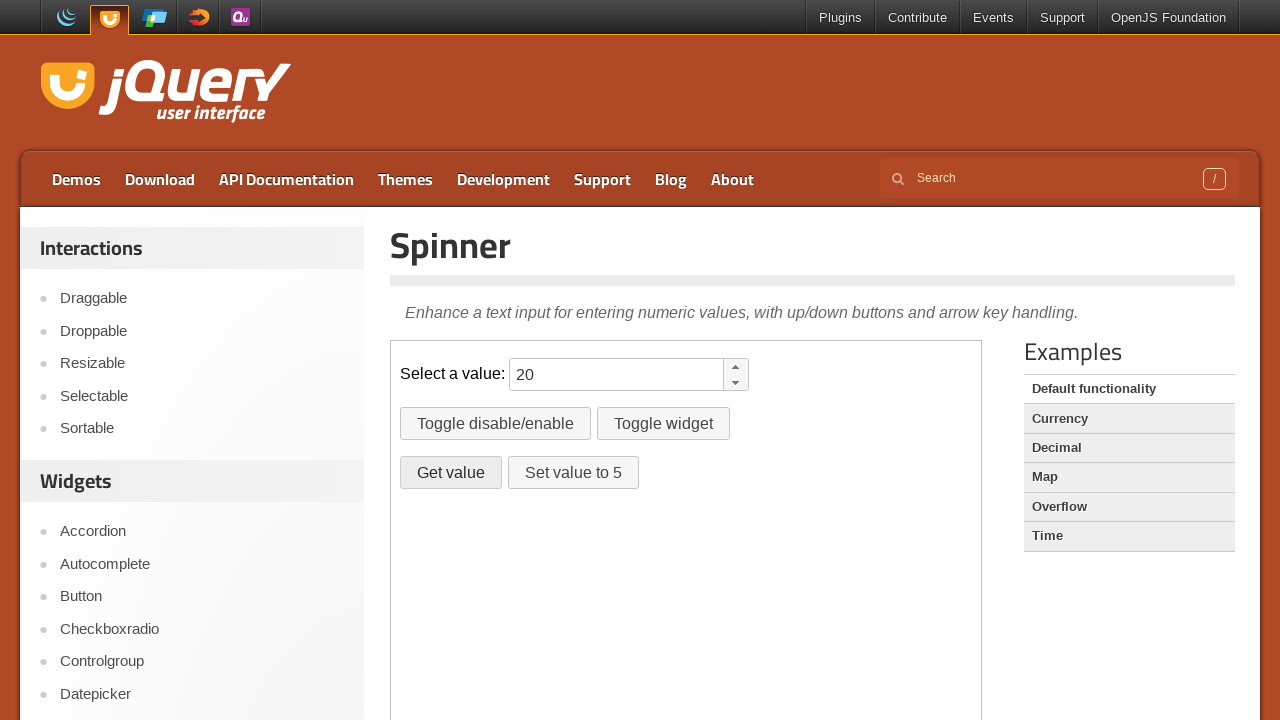

Set up alert dialog handler
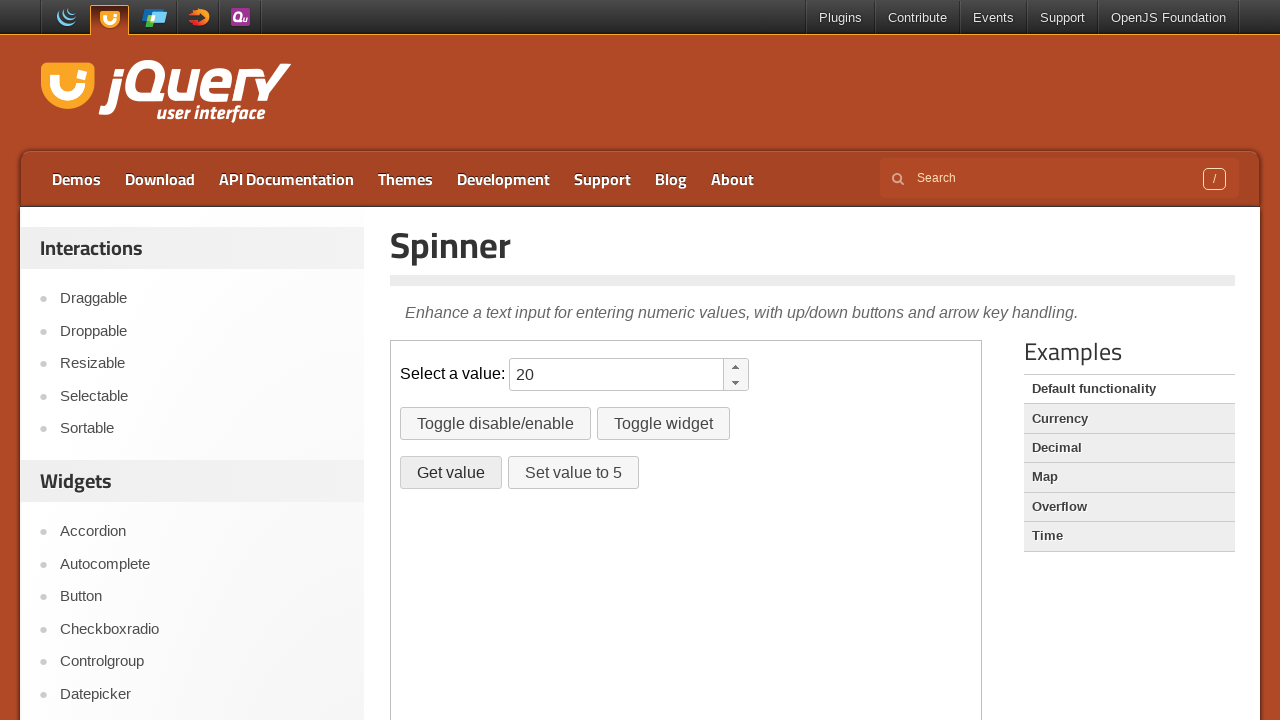

Waited 500ms for alert to appear and be handled
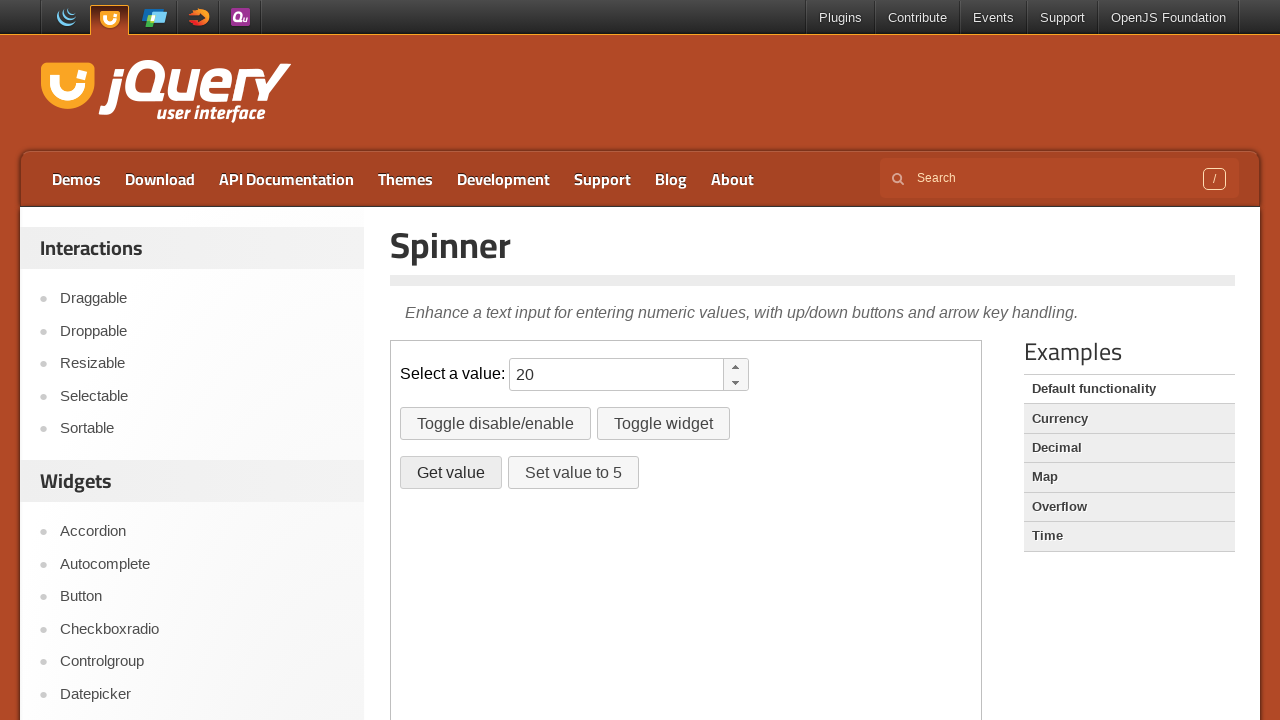

Clicked disable button to disable spinner input at (496, 424) on .demo-frame >> internal:control=enter-frame >> #disable
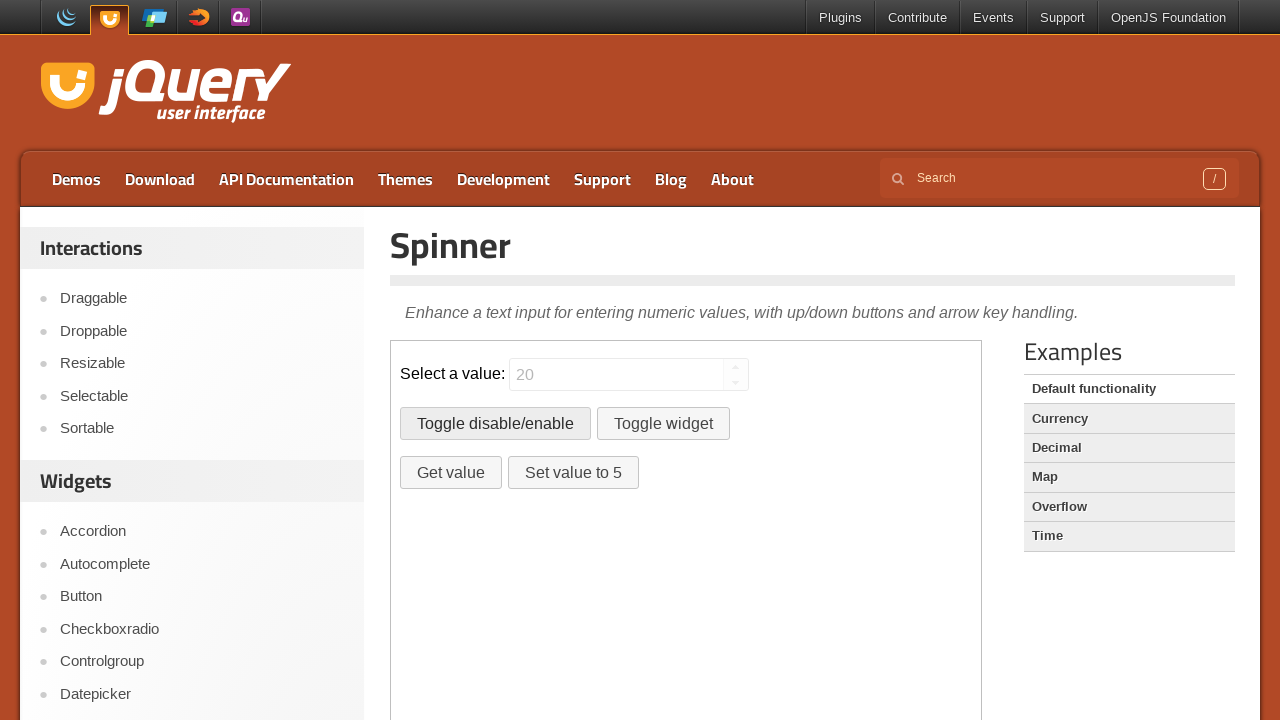

Clicked disable button again to re-enable spinner input at (496, 424) on .demo-frame >> internal:control=enter-frame >> #disable
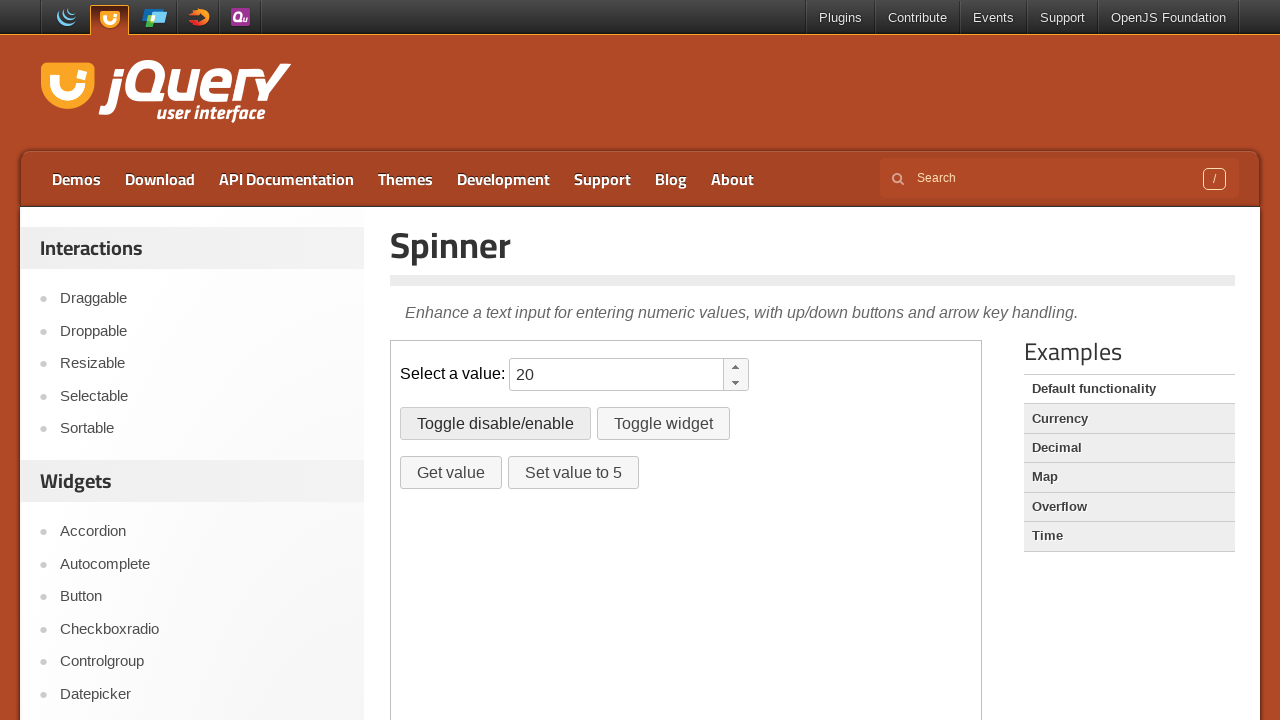

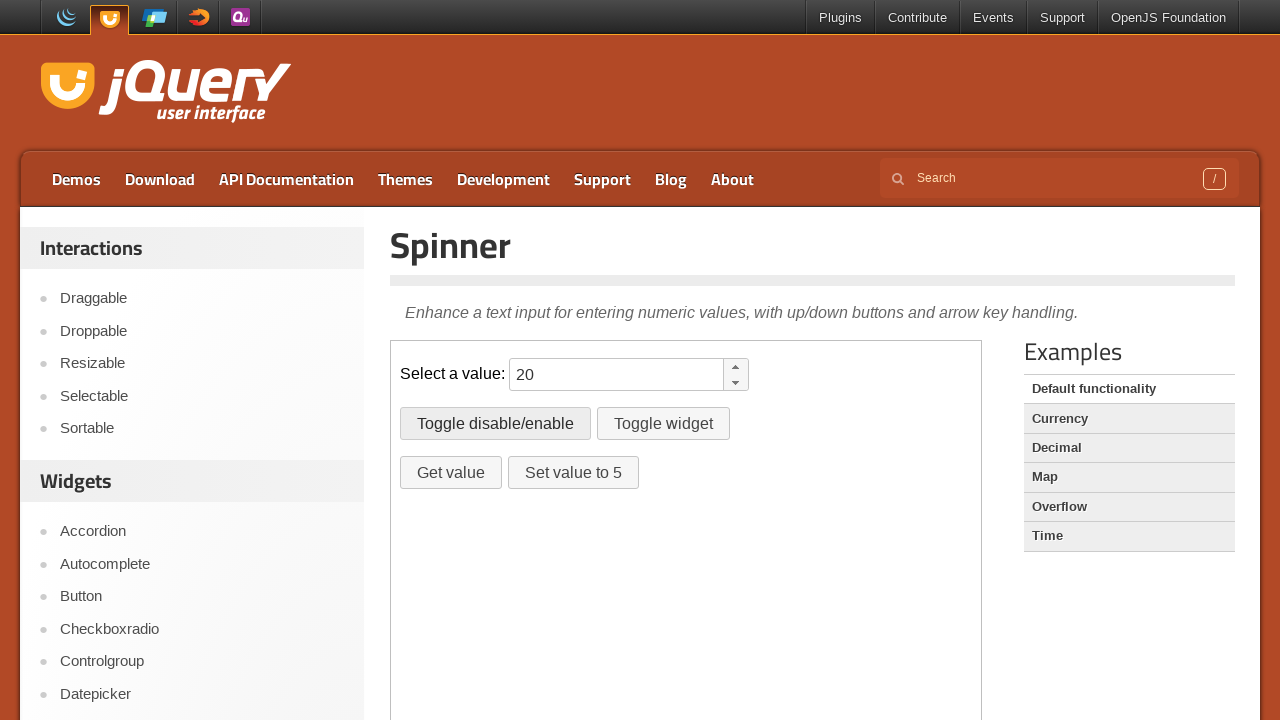